Tests that the Demoblaze homepage displays the expected description text

Starting URL: https://www.demoblaze.com/

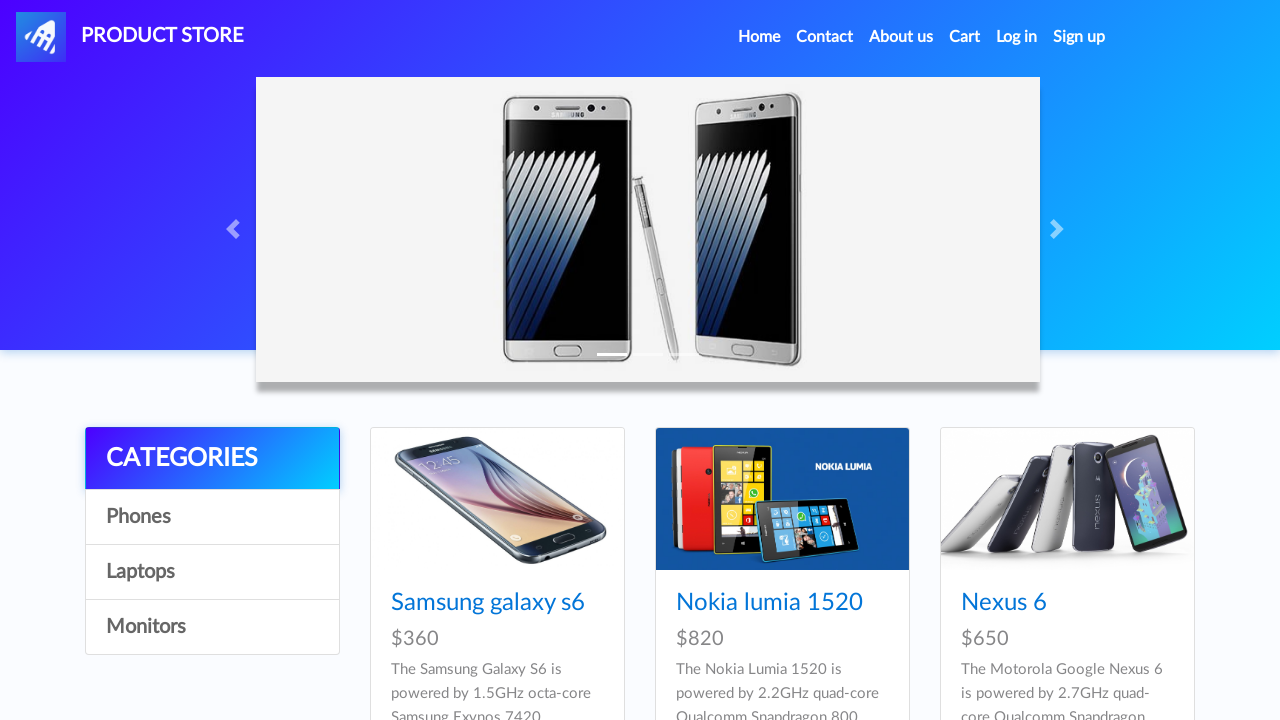

Waited for page description text to be visible
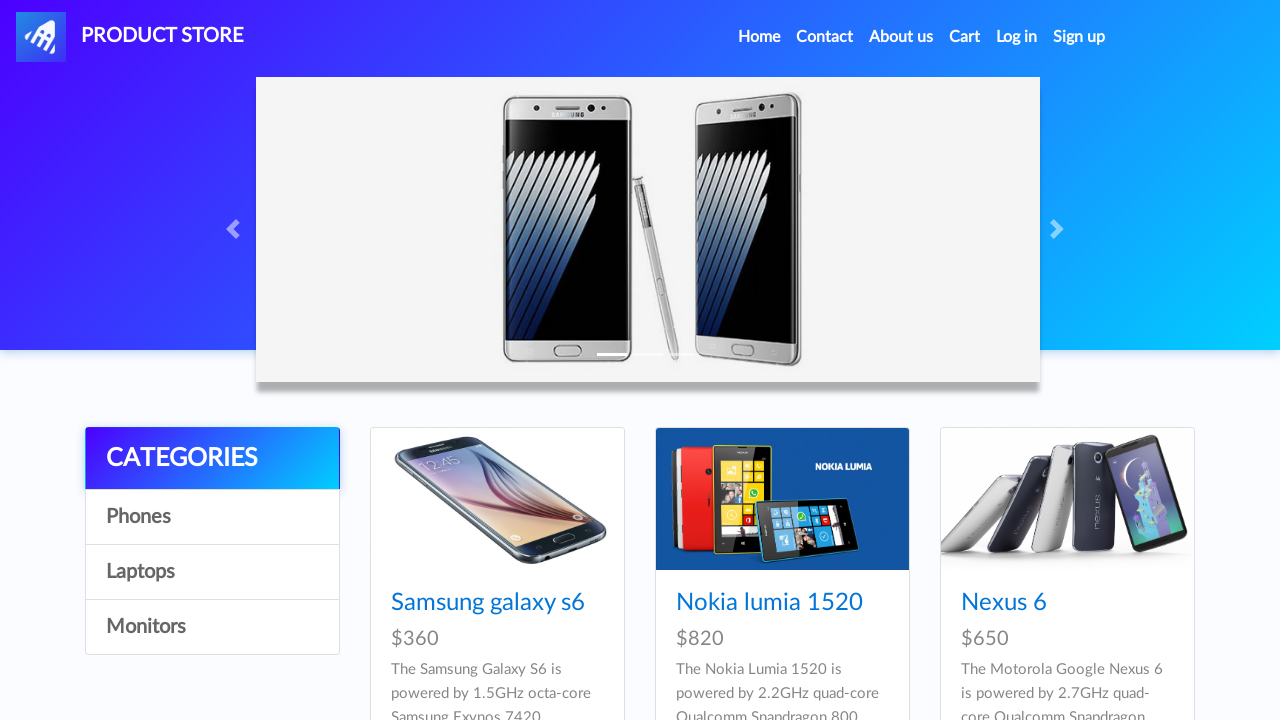

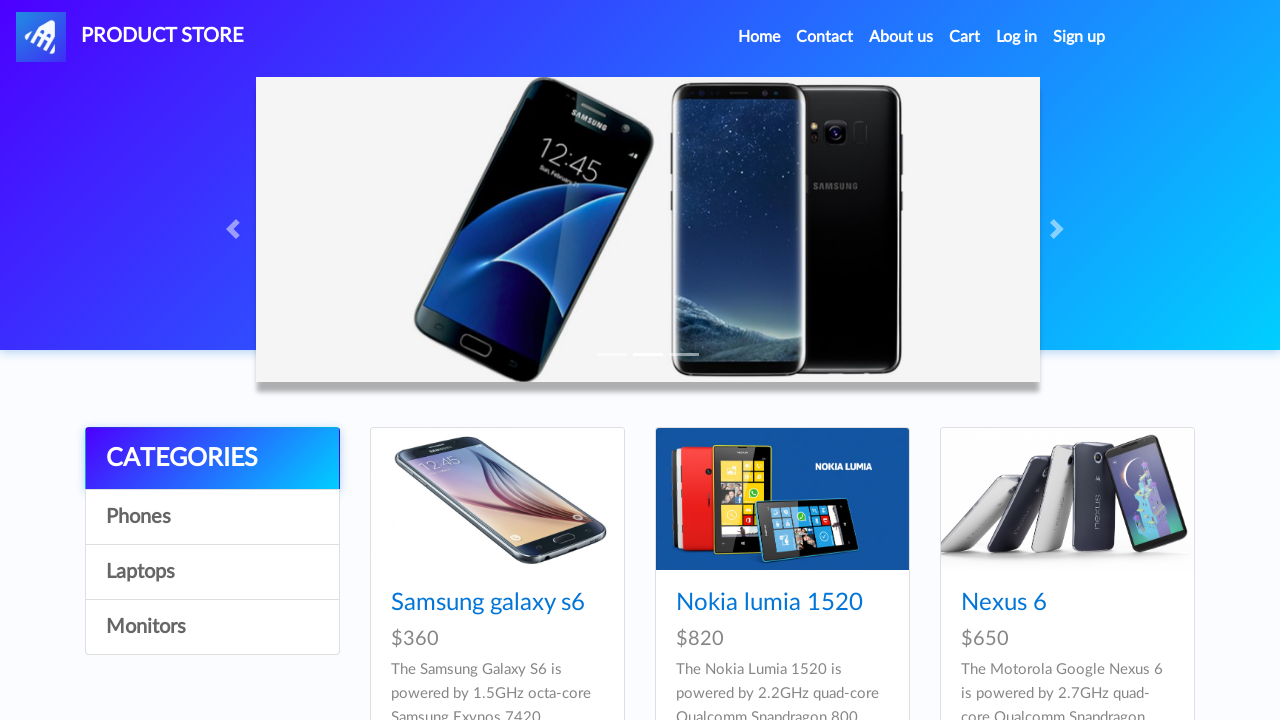